Tests that Clear completed button is hidden when no items are completed

Starting URL: https://demo.playwright.dev/todomvc

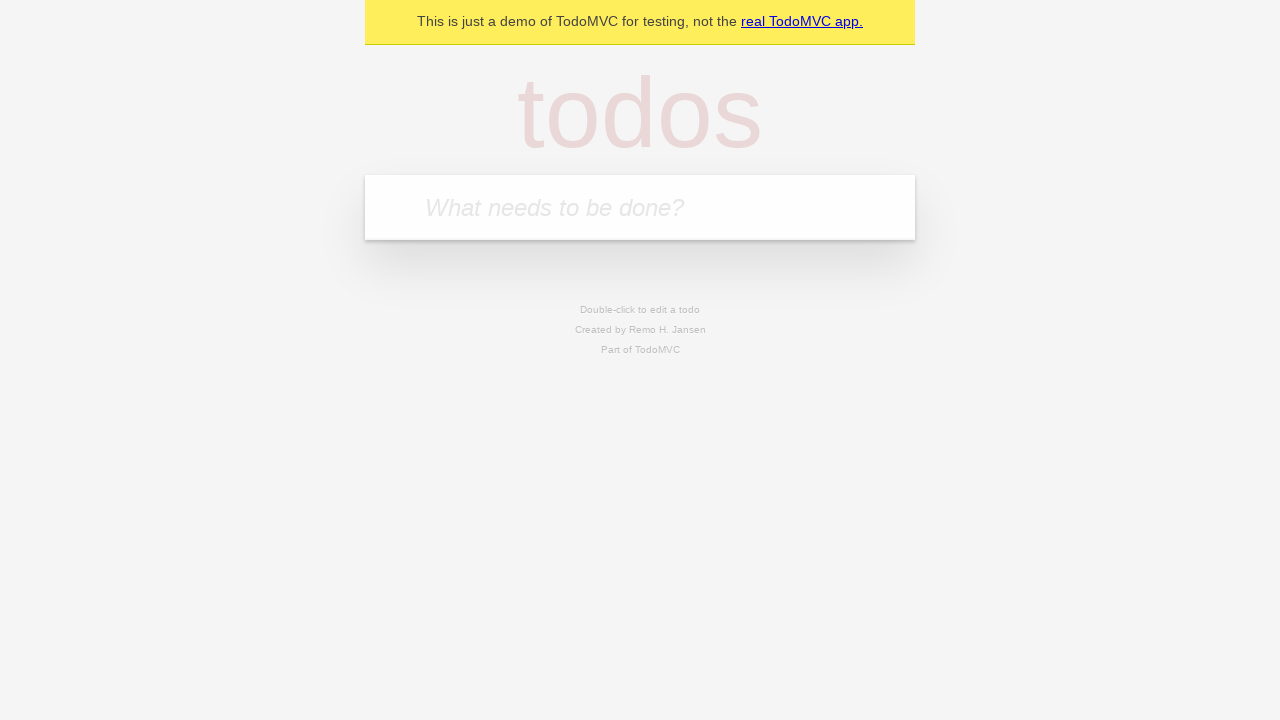

Filled todo input with 'buy some cheese' on internal:attr=[placeholder="What needs to be done?"i]
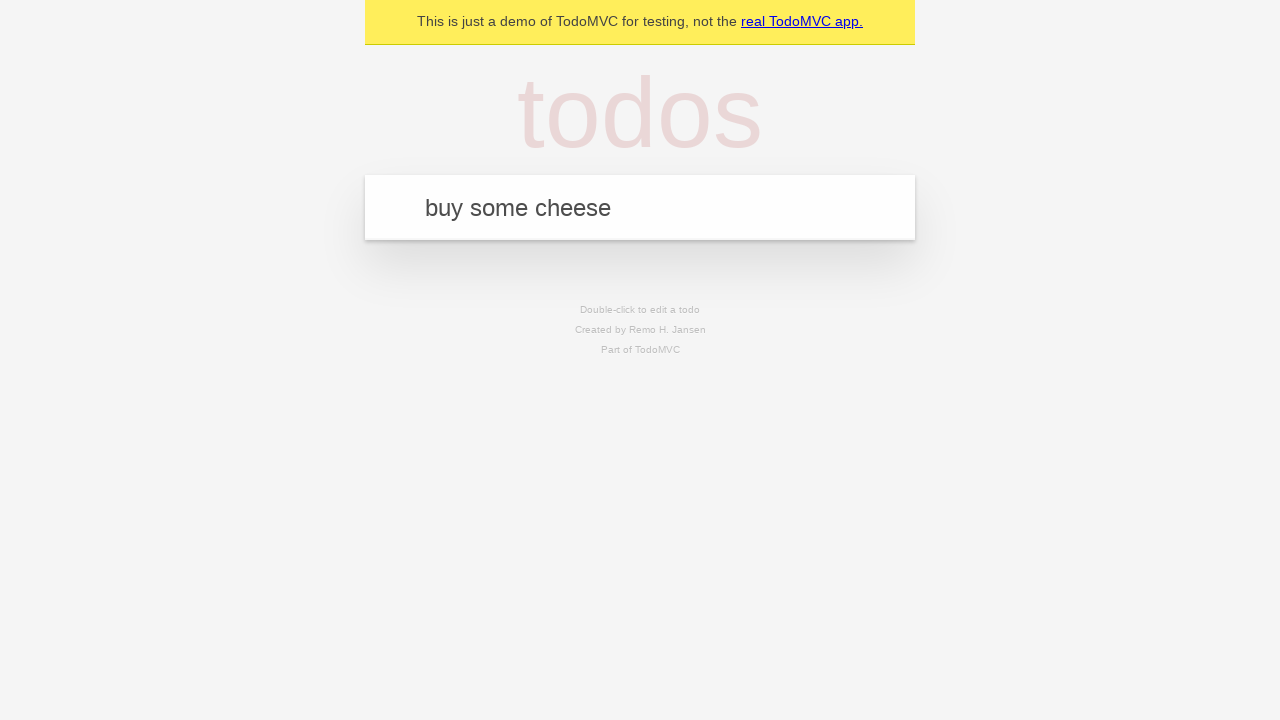

Pressed Enter to add 'buy some cheese' to todo list on internal:attr=[placeholder="What needs to be done?"i]
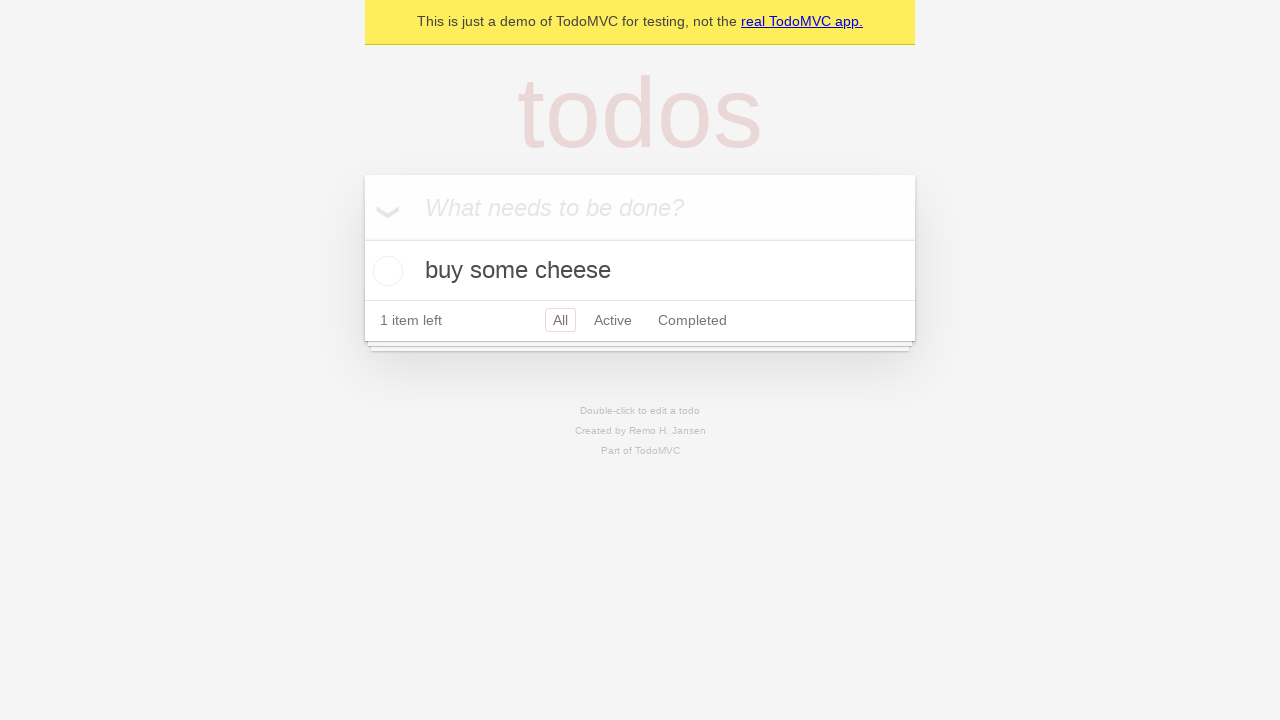

Filled todo input with 'feed the cat' on internal:attr=[placeholder="What needs to be done?"i]
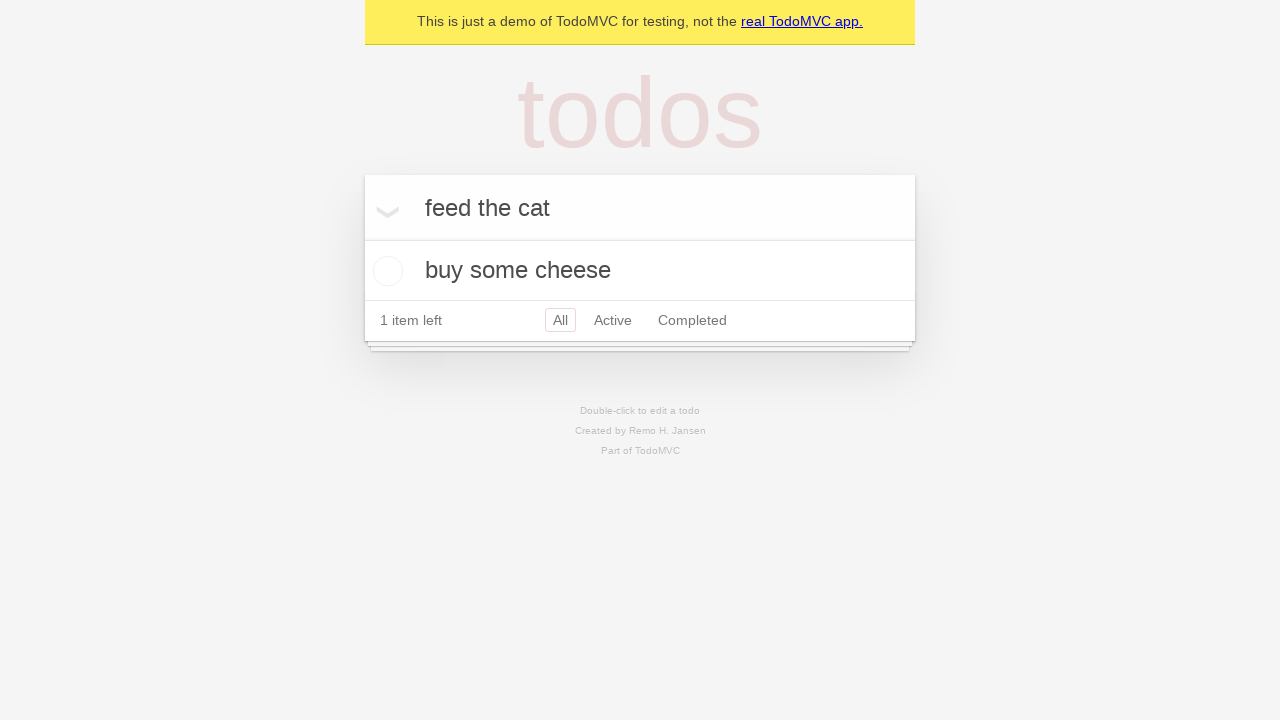

Pressed Enter to add 'feed the cat' to todo list on internal:attr=[placeholder="What needs to be done?"i]
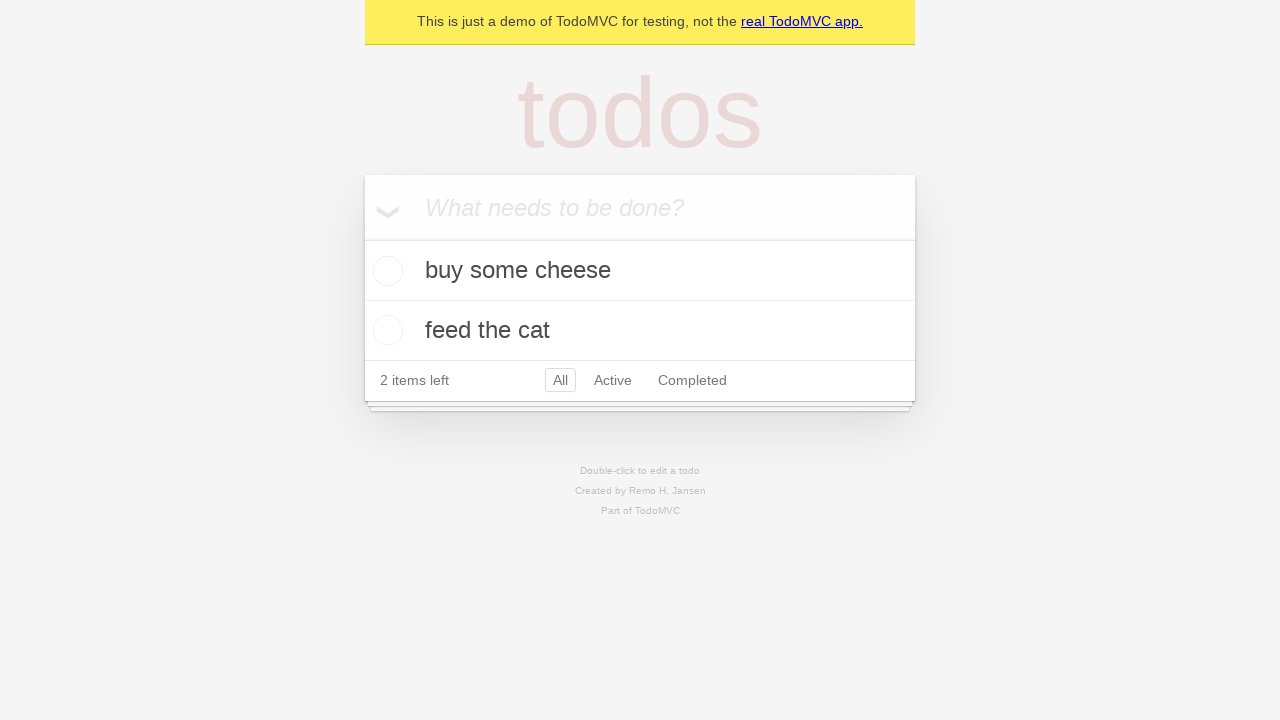

Filled todo input with 'book a doctors appointment' on internal:attr=[placeholder="What needs to be done?"i]
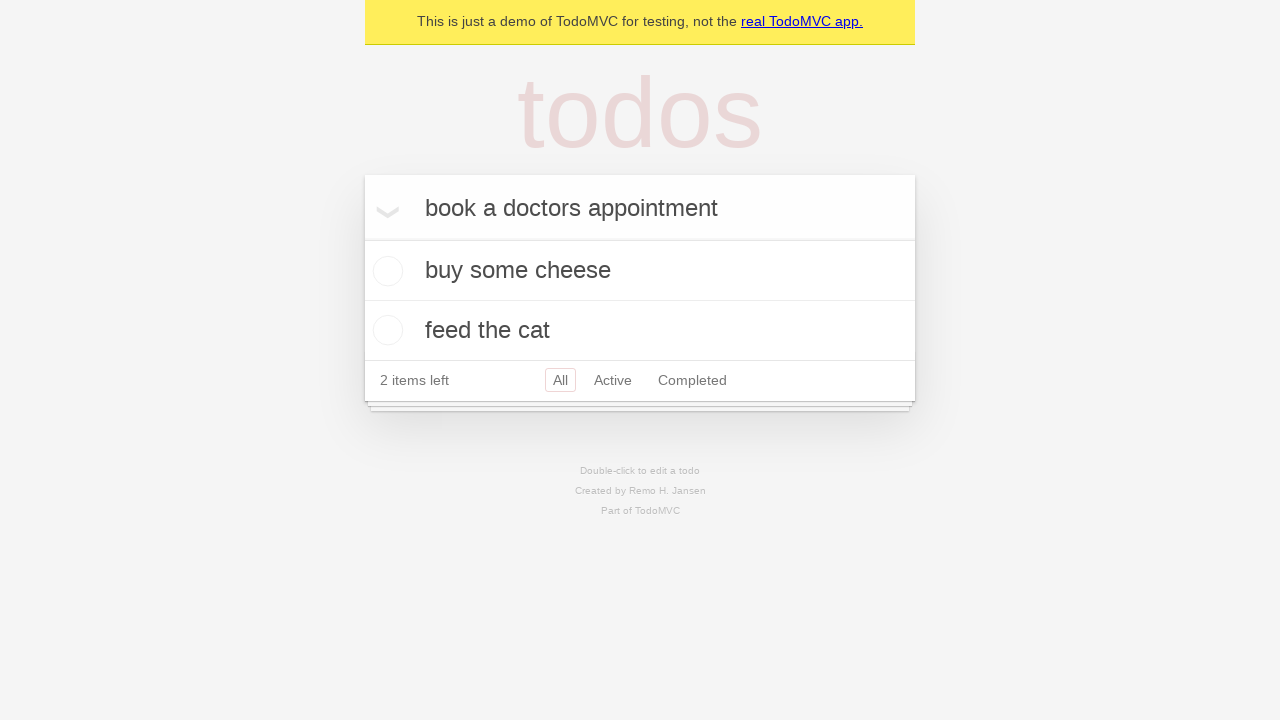

Pressed Enter to add 'book a doctors appointment' to todo list on internal:attr=[placeholder="What needs to be done?"i]
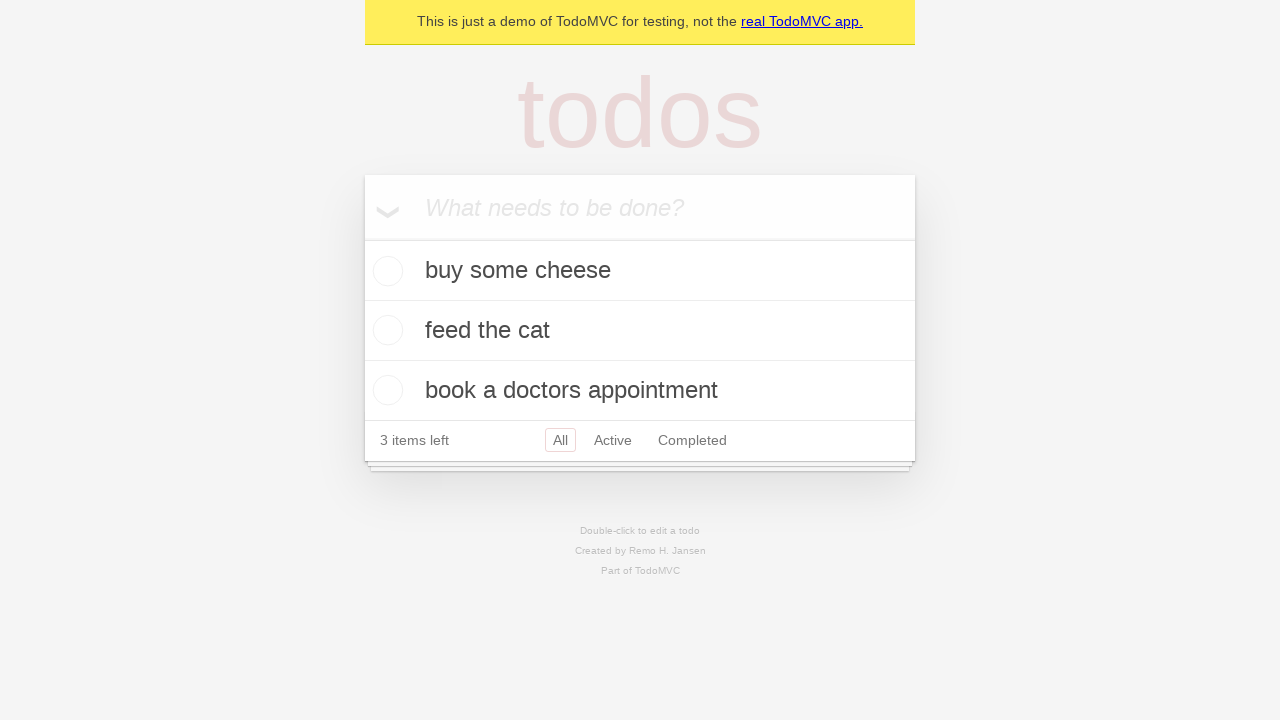

Checked the first todo item as completed at (385, 271) on .todo-list li .toggle >> nth=0
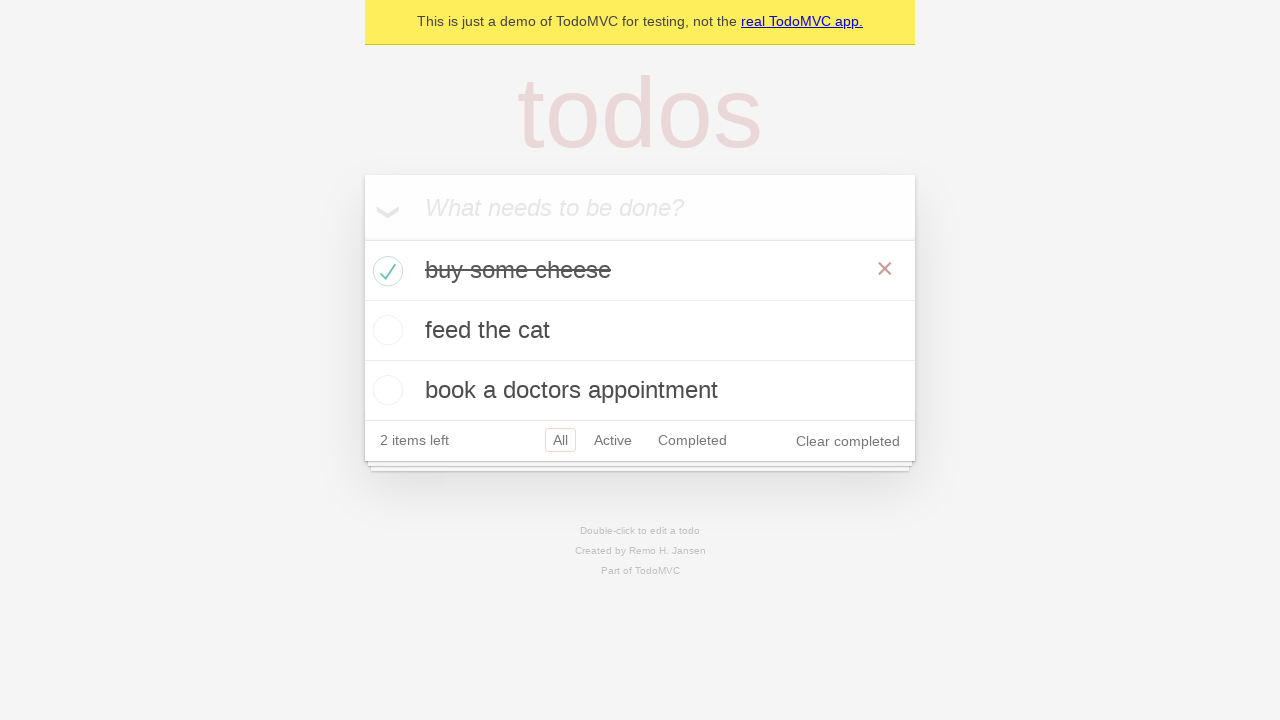

Clicked 'Clear completed' button to remove completed items at (848, 441) on internal:role=button[name="Clear completed"i]
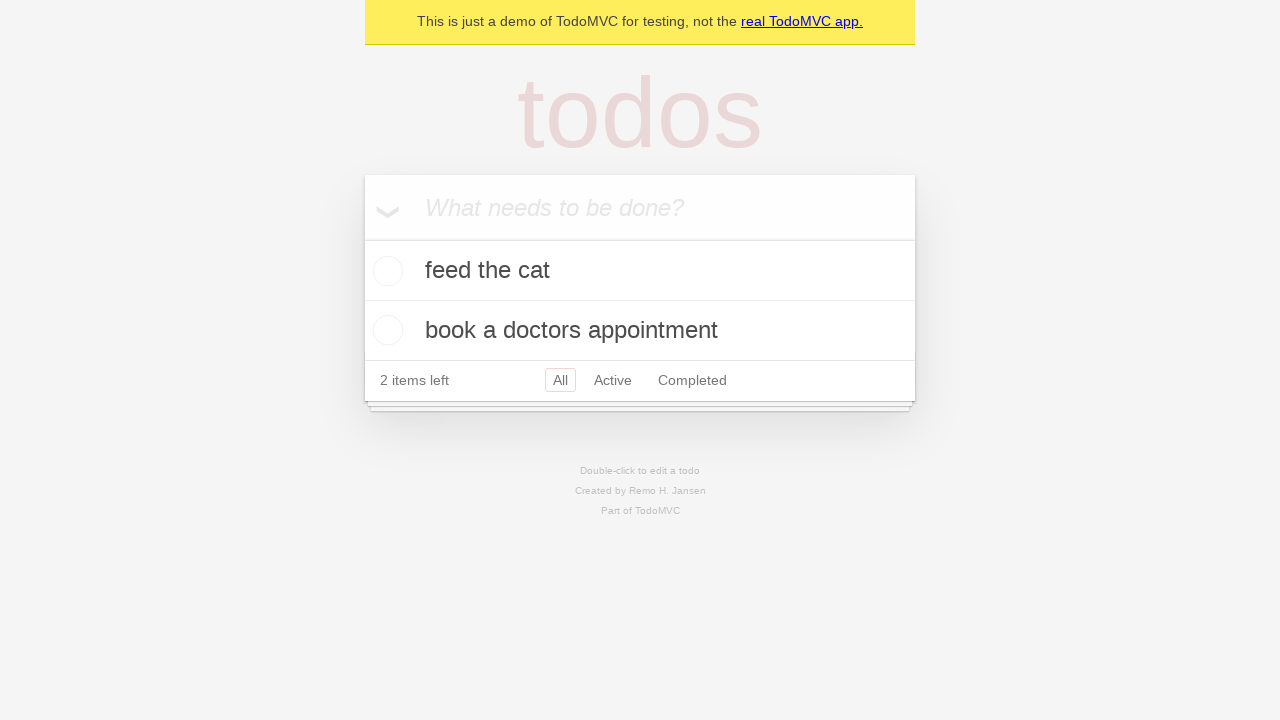

'Clear completed' button is now hidden when no items are completed
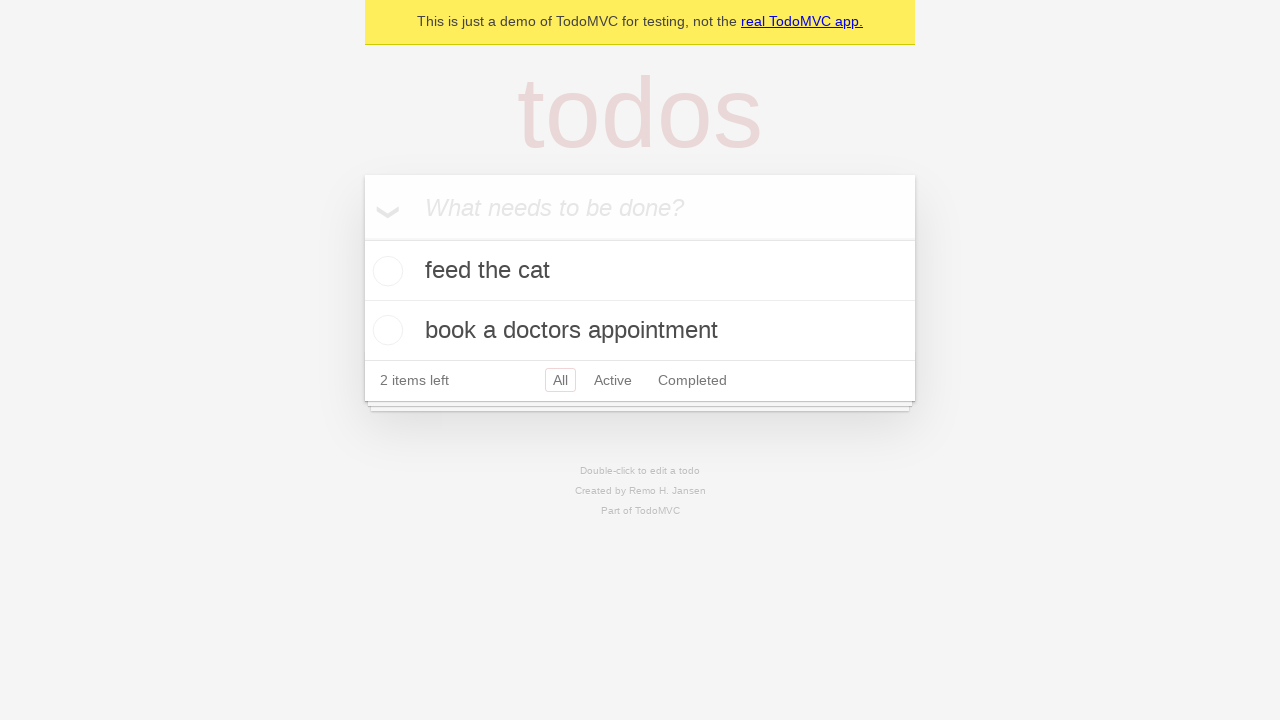

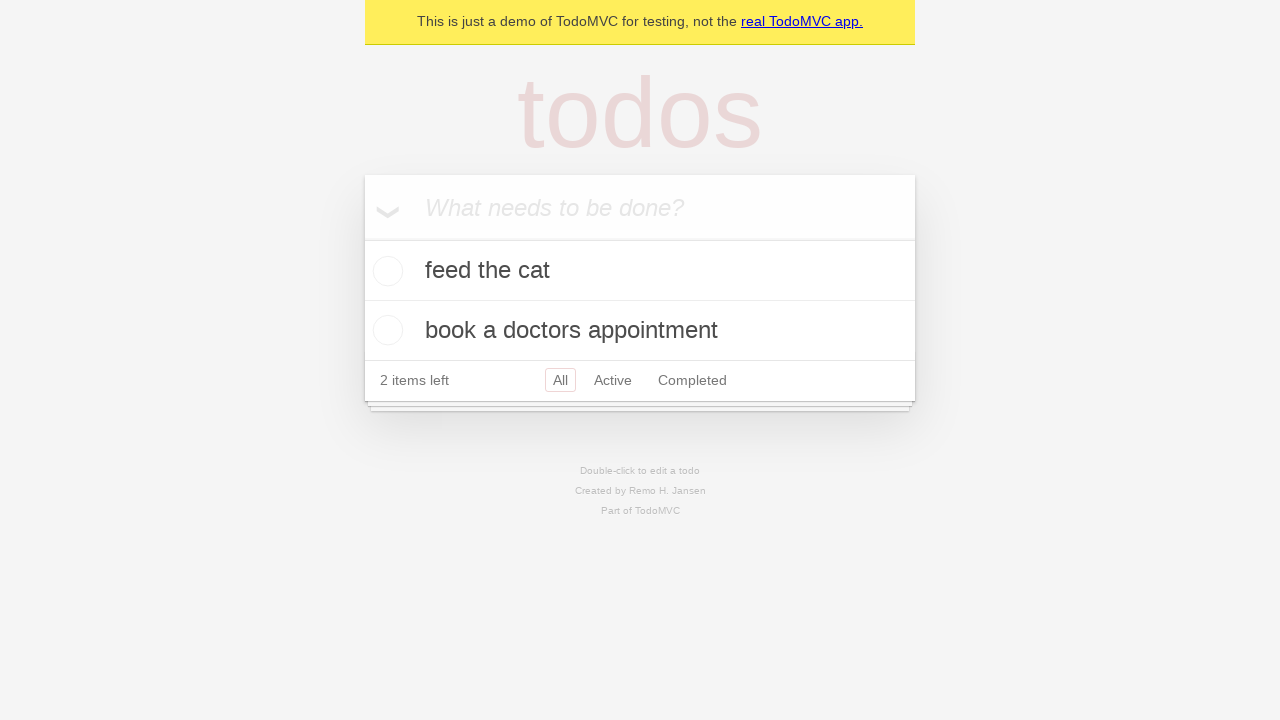